Tests page scrolling functionality by navigating to the Selenium HQ website and scrolling down the page 4 times using the PAGE_DOWN key.

Starting URL: http://www.seleniumhq.org/

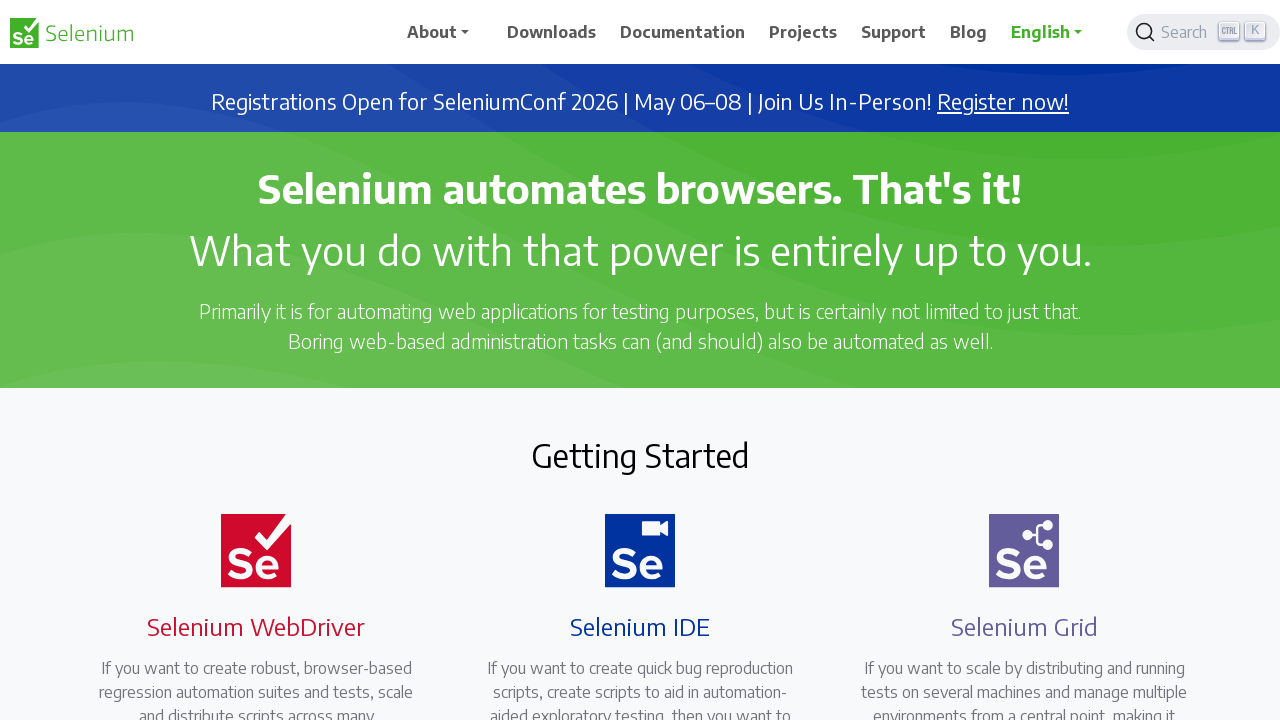

Navigated to Selenium HQ website
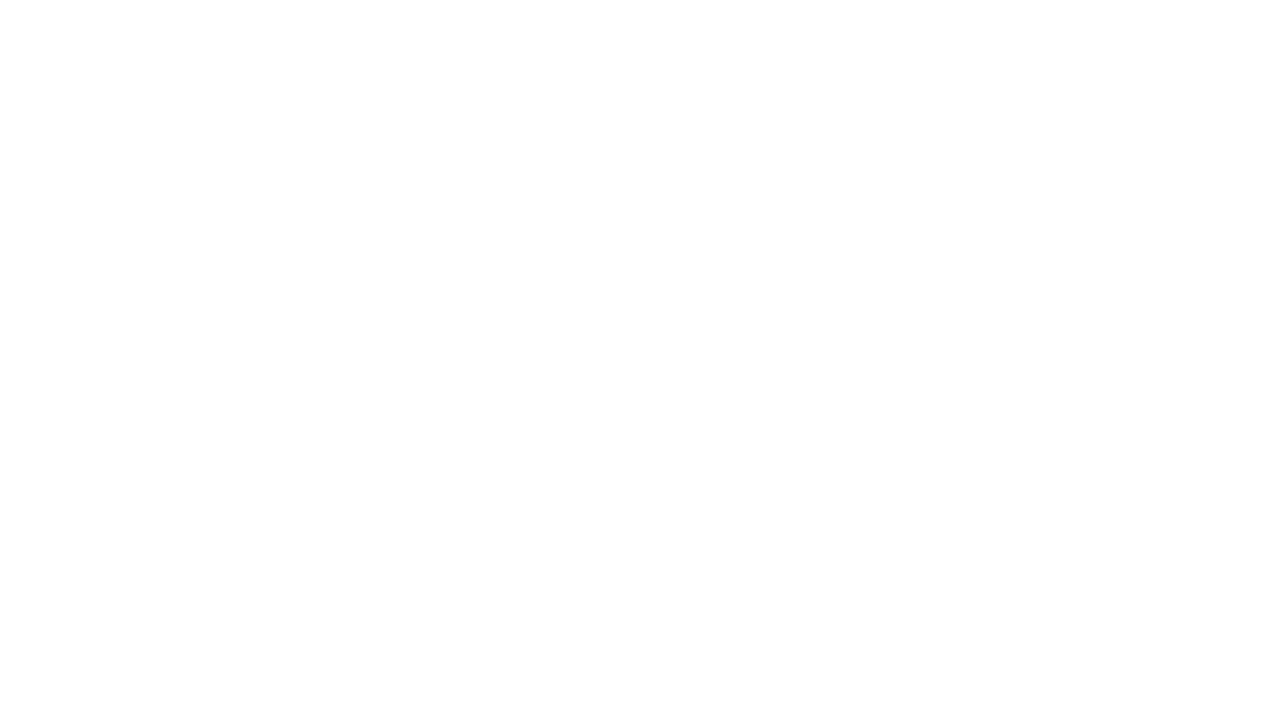

Pressed PAGE_DOWN key to scroll down (scroll 1 of 4)
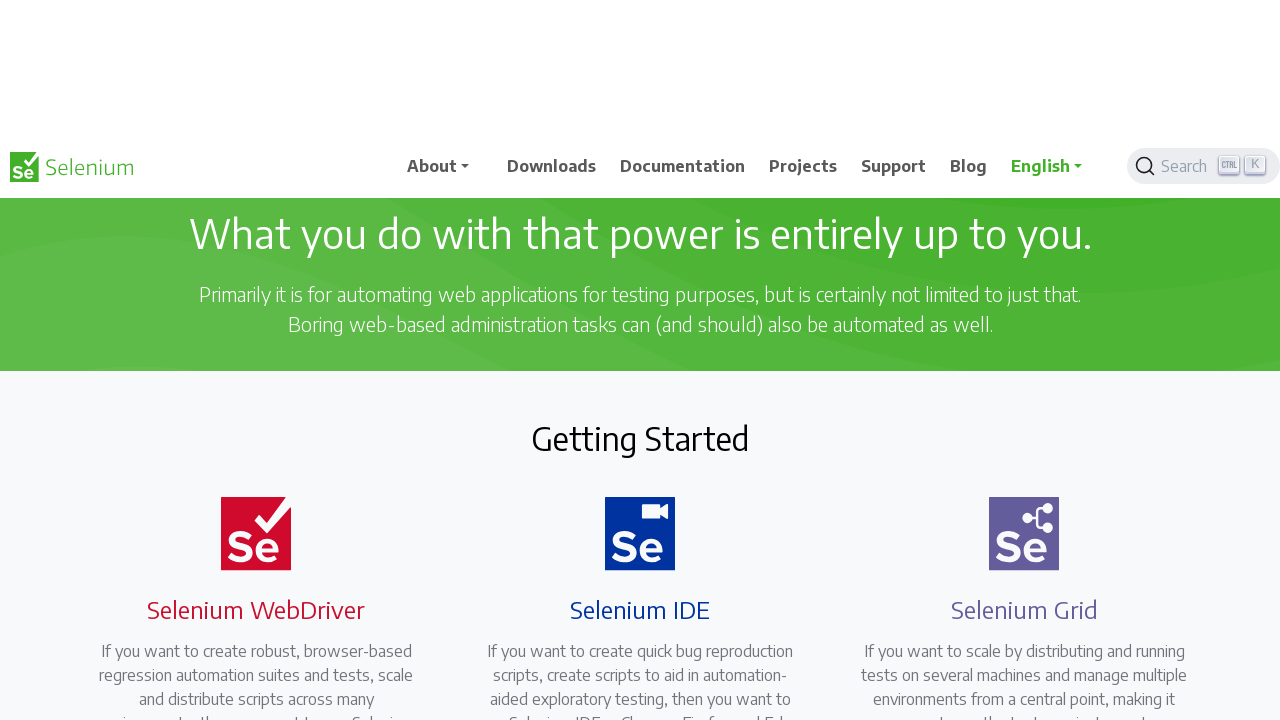

Waited 300ms for scroll animation to complete
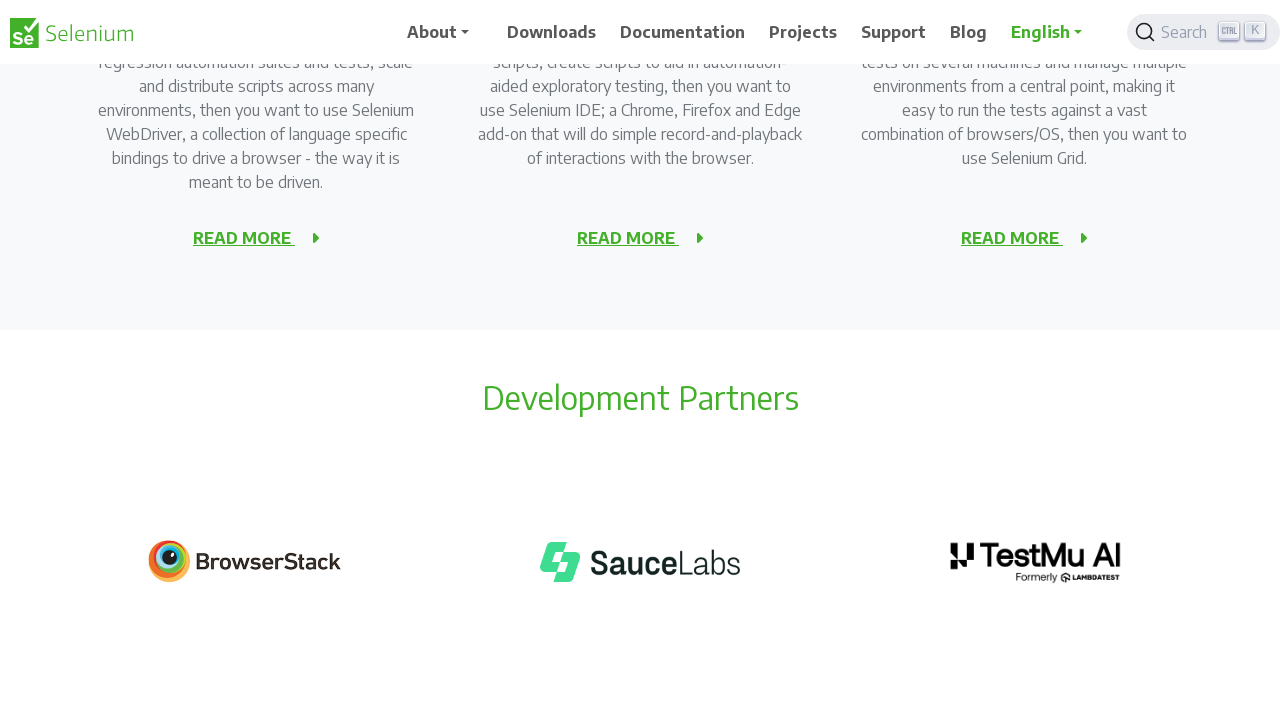

Pressed PAGE_DOWN key to scroll down (scroll 2 of 4)
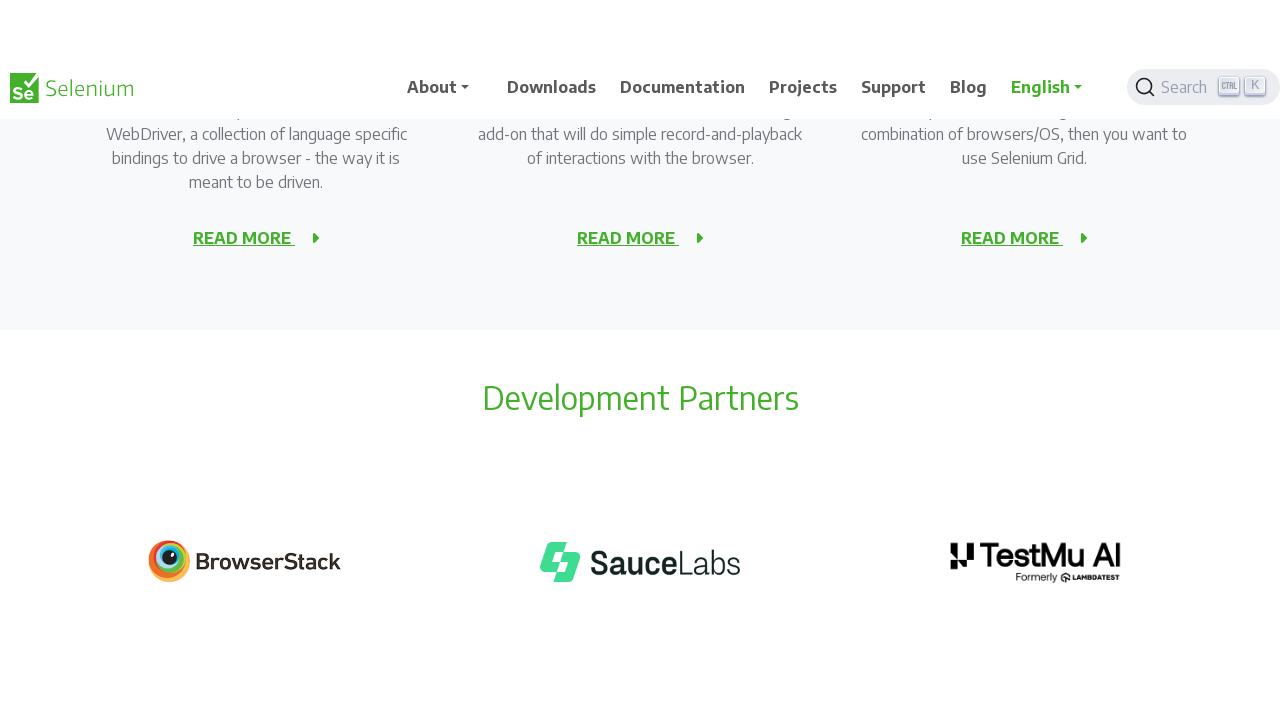

Waited 300ms for scroll animation to complete
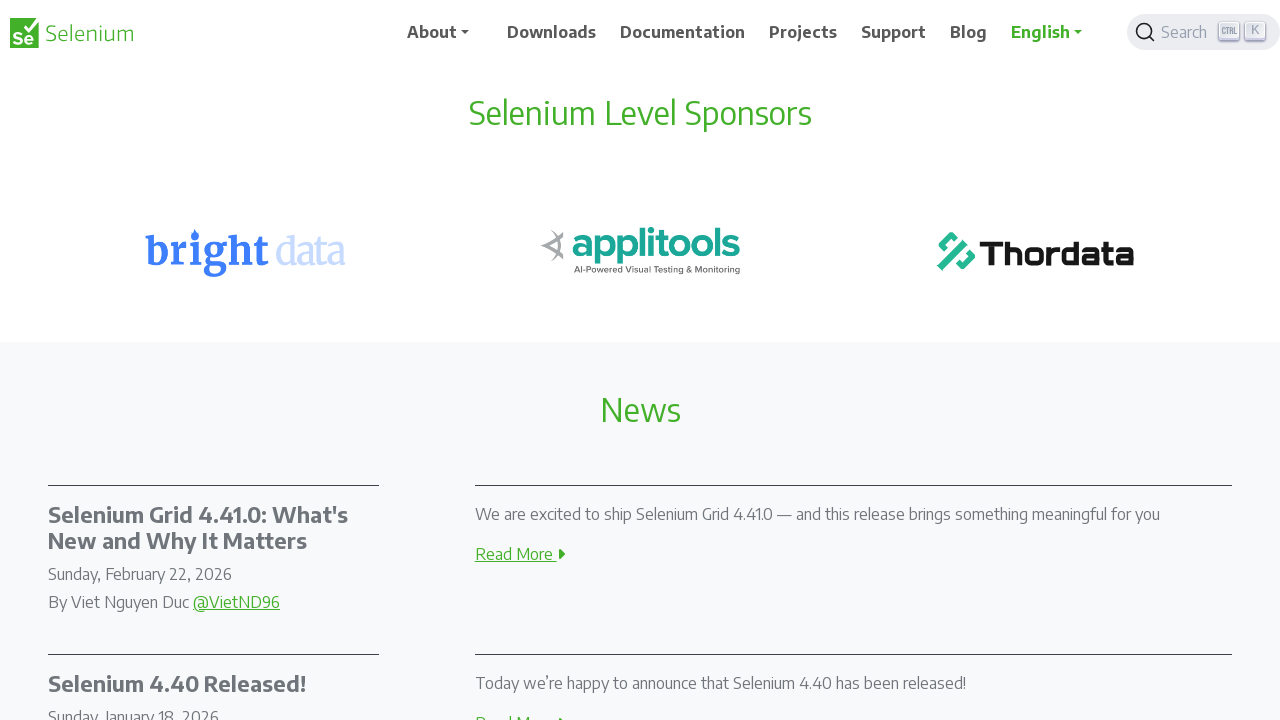

Pressed PAGE_DOWN key to scroll down (scroll 3 of 4)
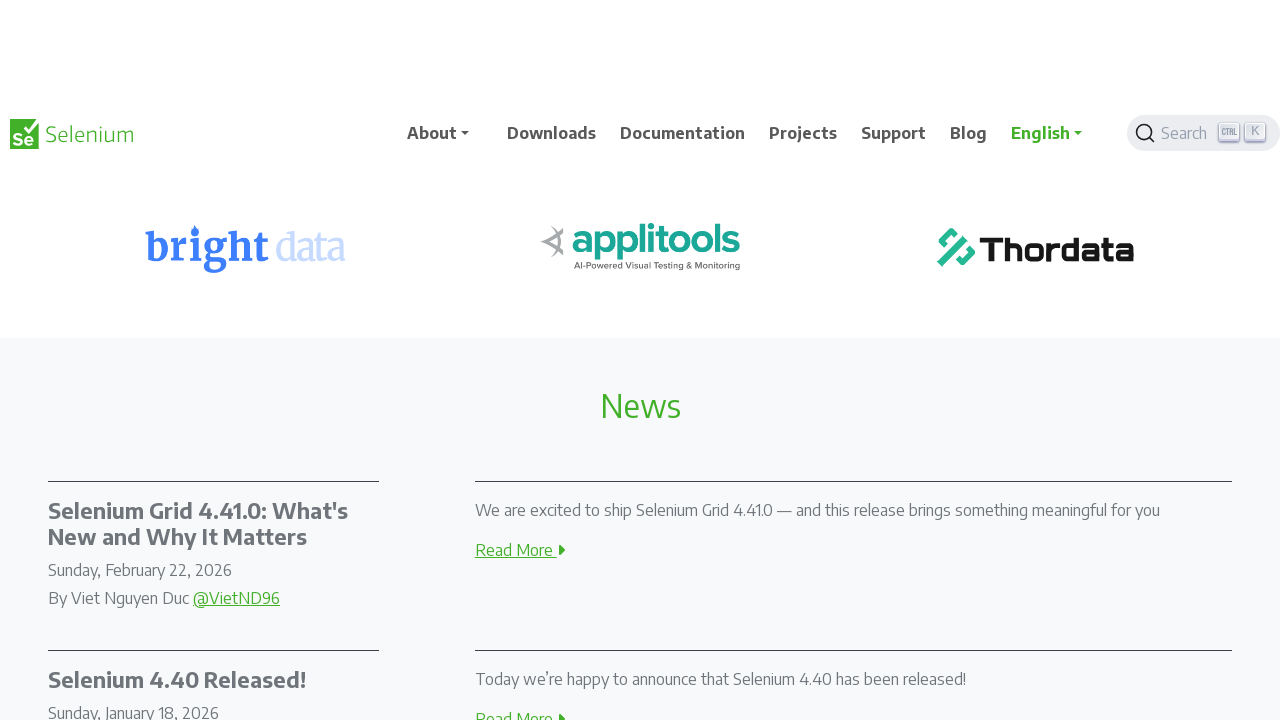

Waited 300ms for scroll animation to complete
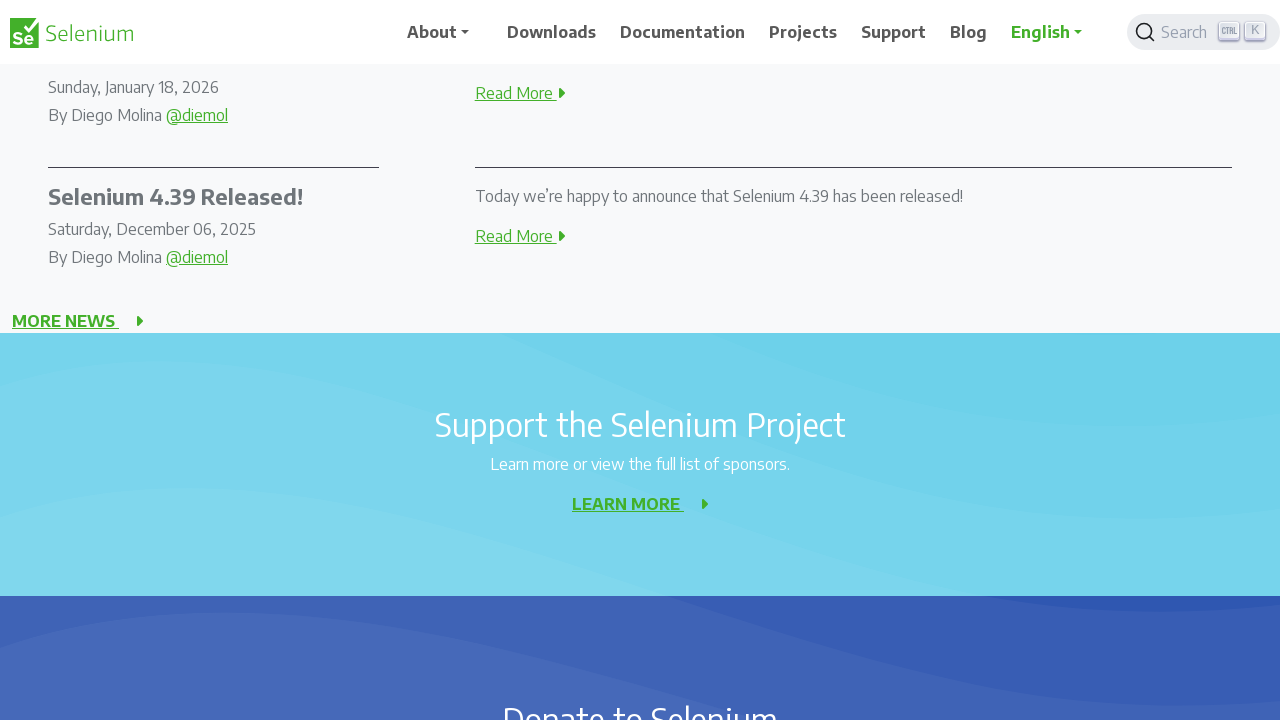

Pressed PAGE_DOWN key to scroll down (scroll 4 of 4)
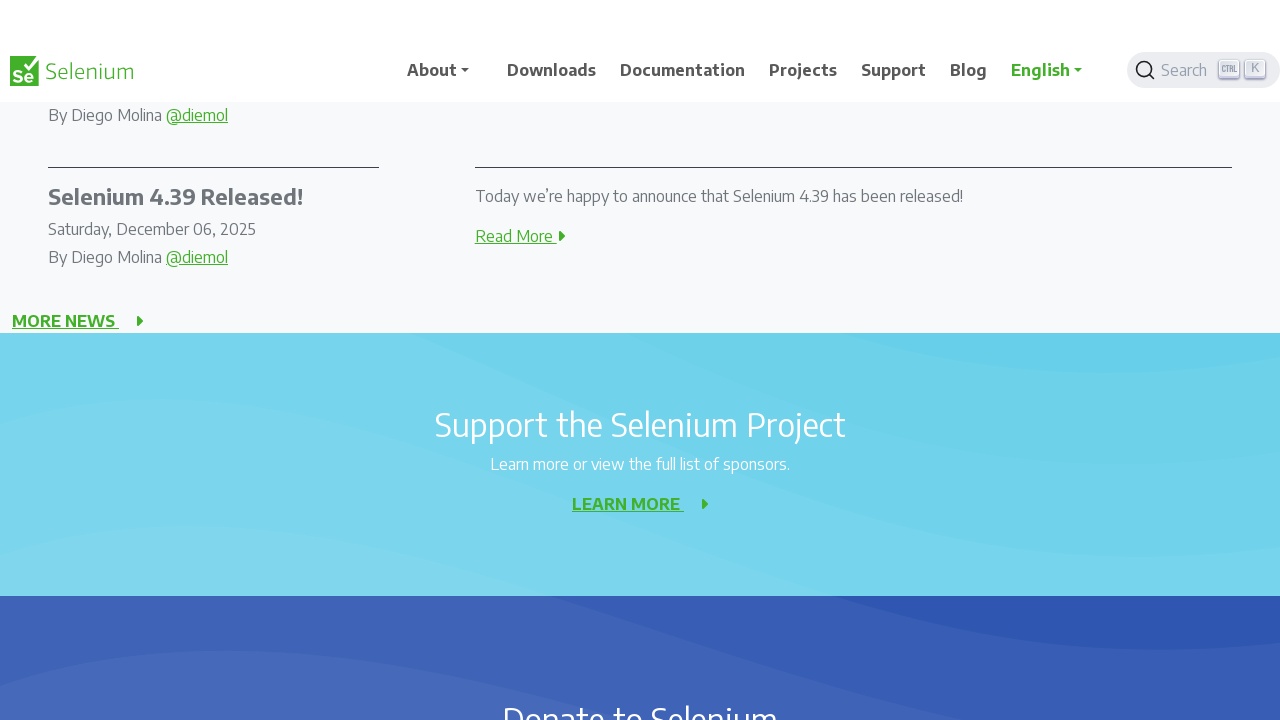

Waited 300ms for scroll animation to complete
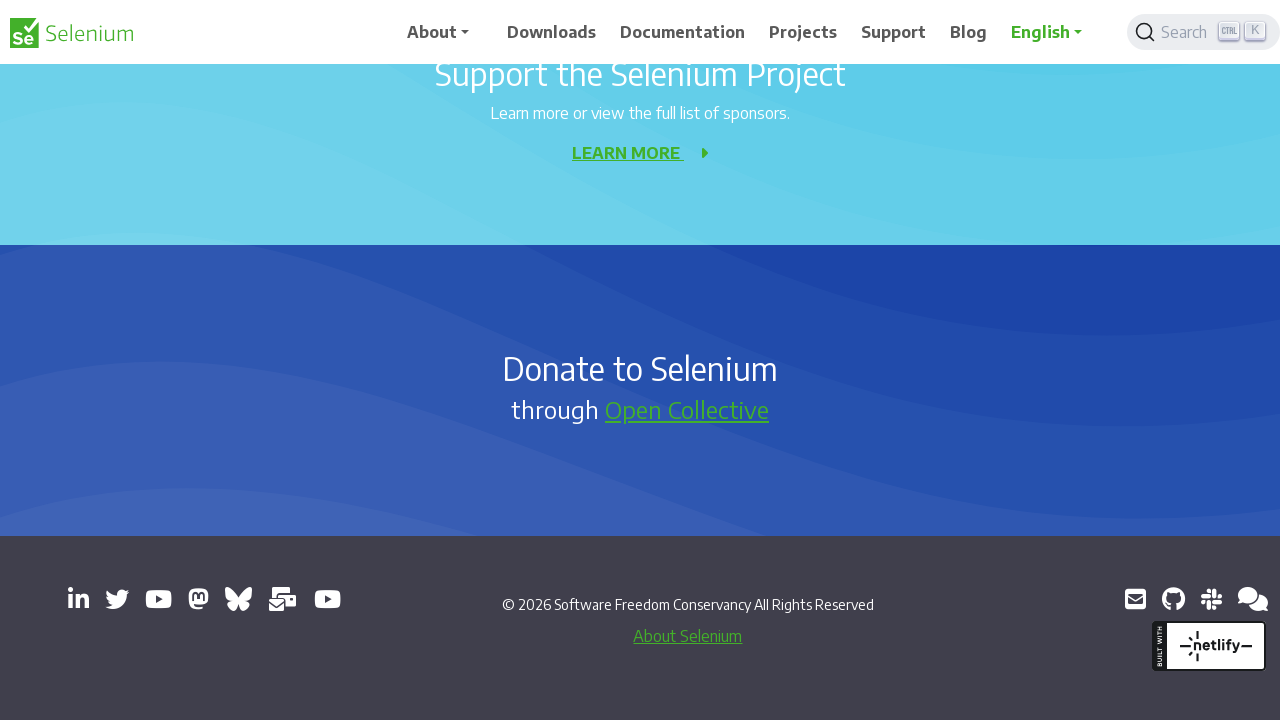

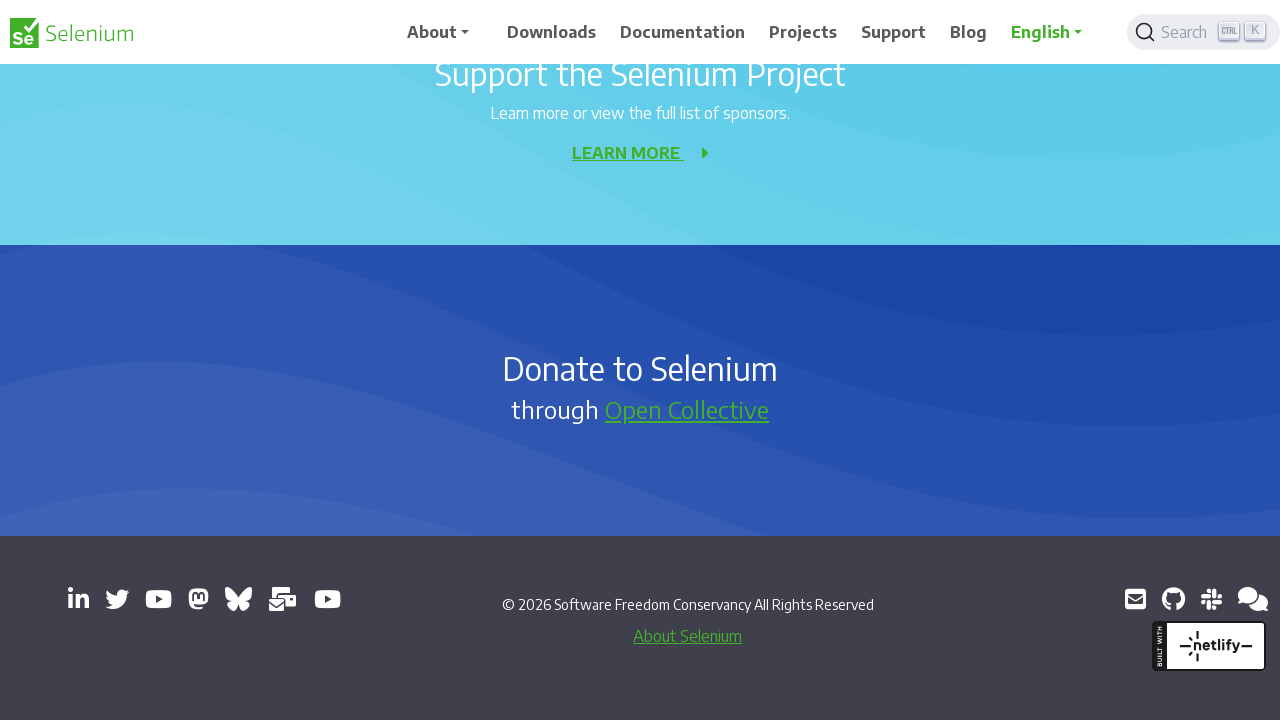